Tests selecting today's date from the date picker widget by clicking on the datepicker input and selecting the current day.

Starting URL: https://seleniumui.moderntester.pl/datepicker.php

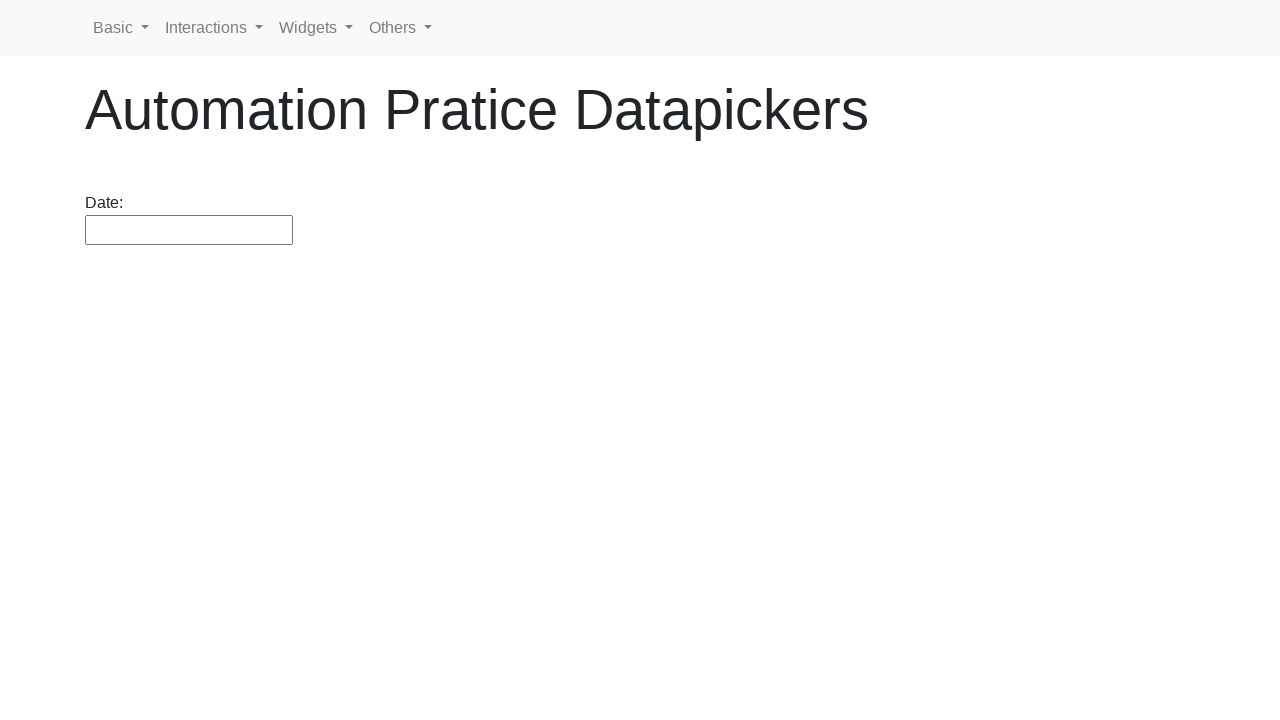

Clicked on datepicker input to open calendar widget at (189, 230) on #datepicker
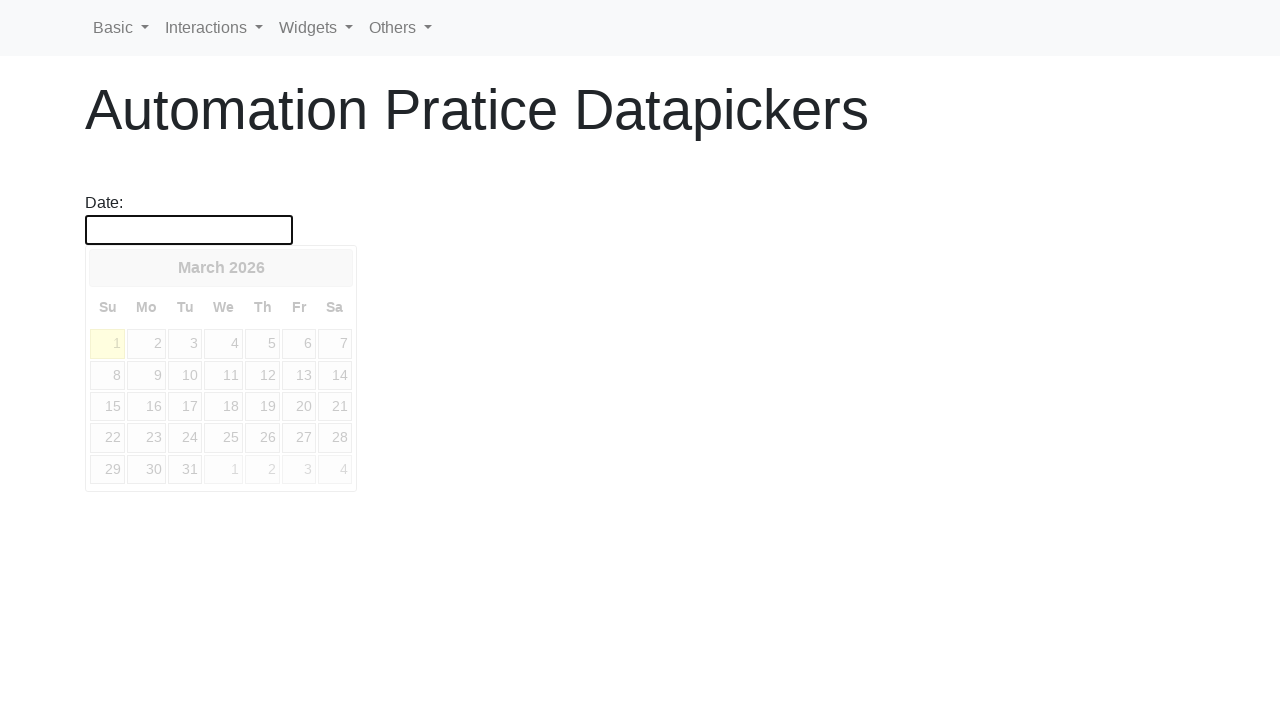

Calendar widget appeared
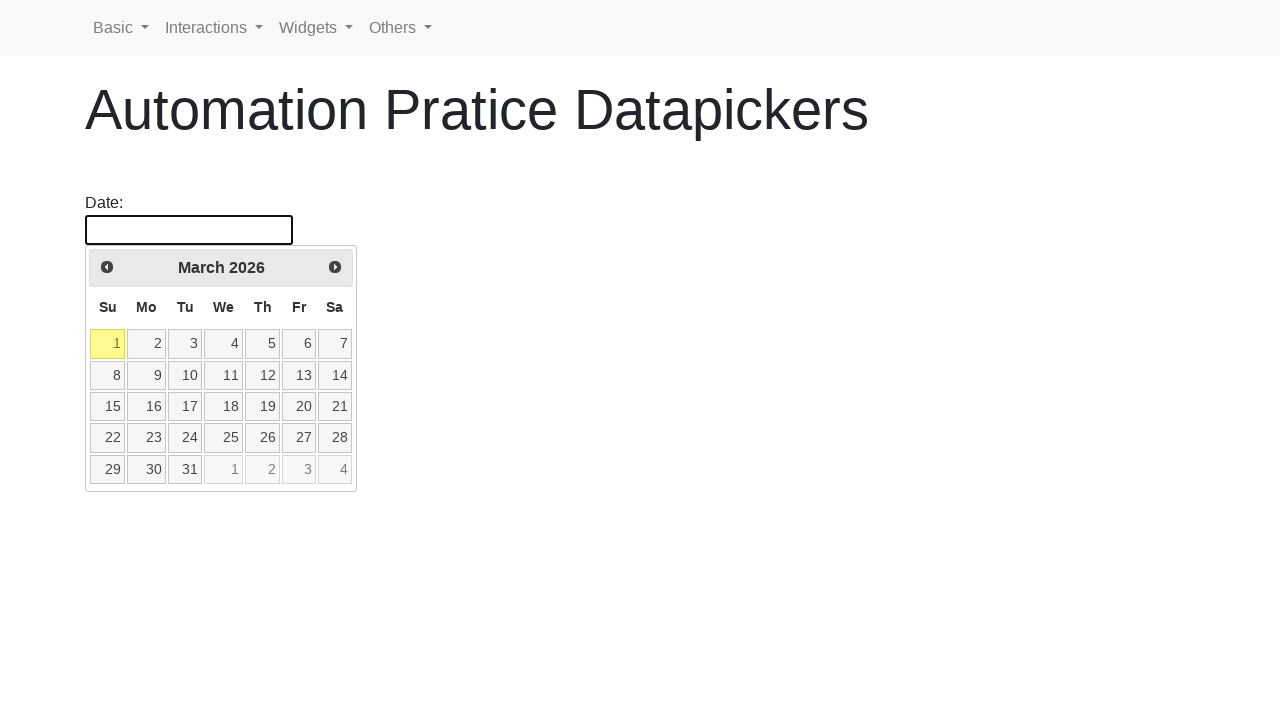

Selected today's date (1) from the datepicker at (108, 344) on .ui-datepicker td:not(.ui-datepicker-other-month) a:text-is('1')
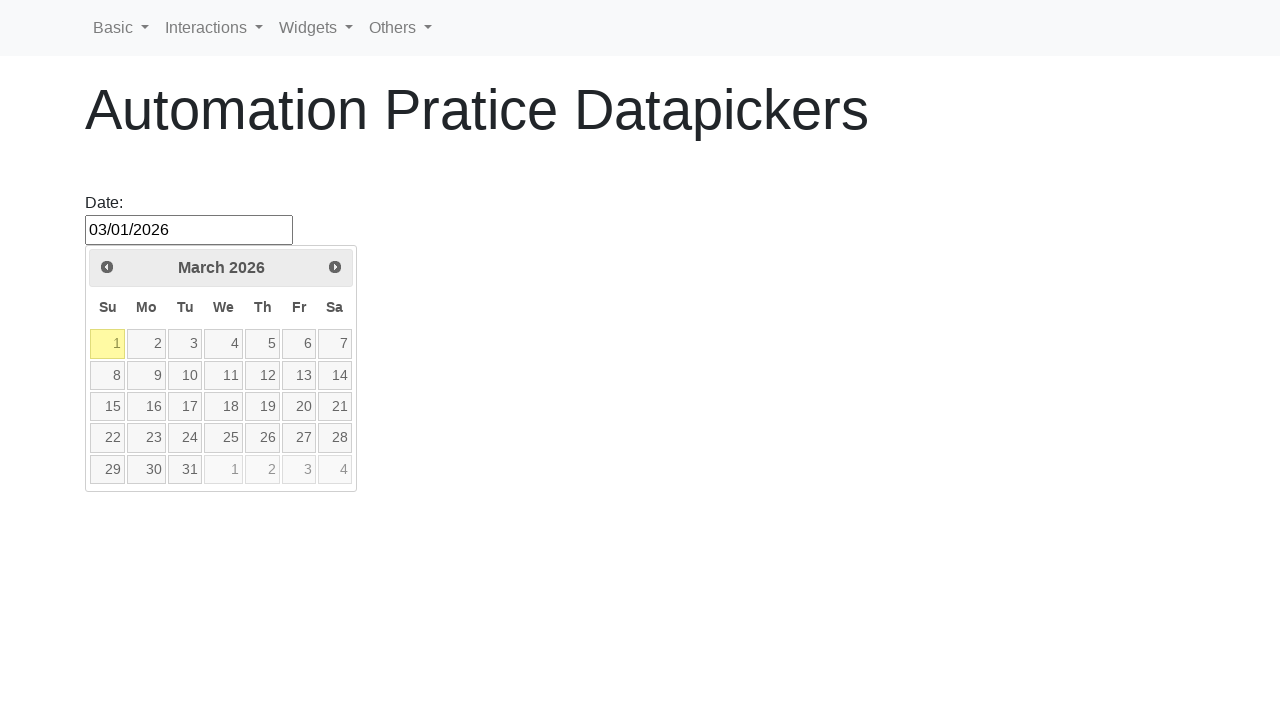

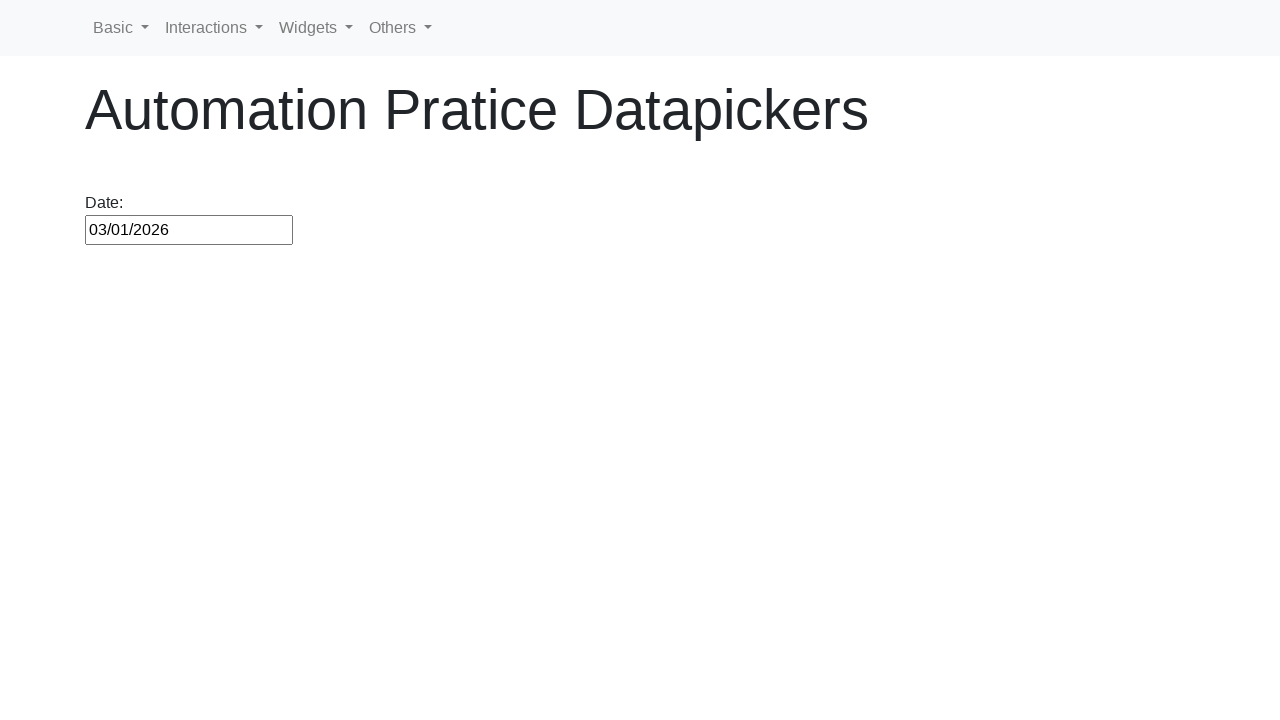